Tests deleting a record from the web table after adding it

Starting URL: https://demoqa.com/

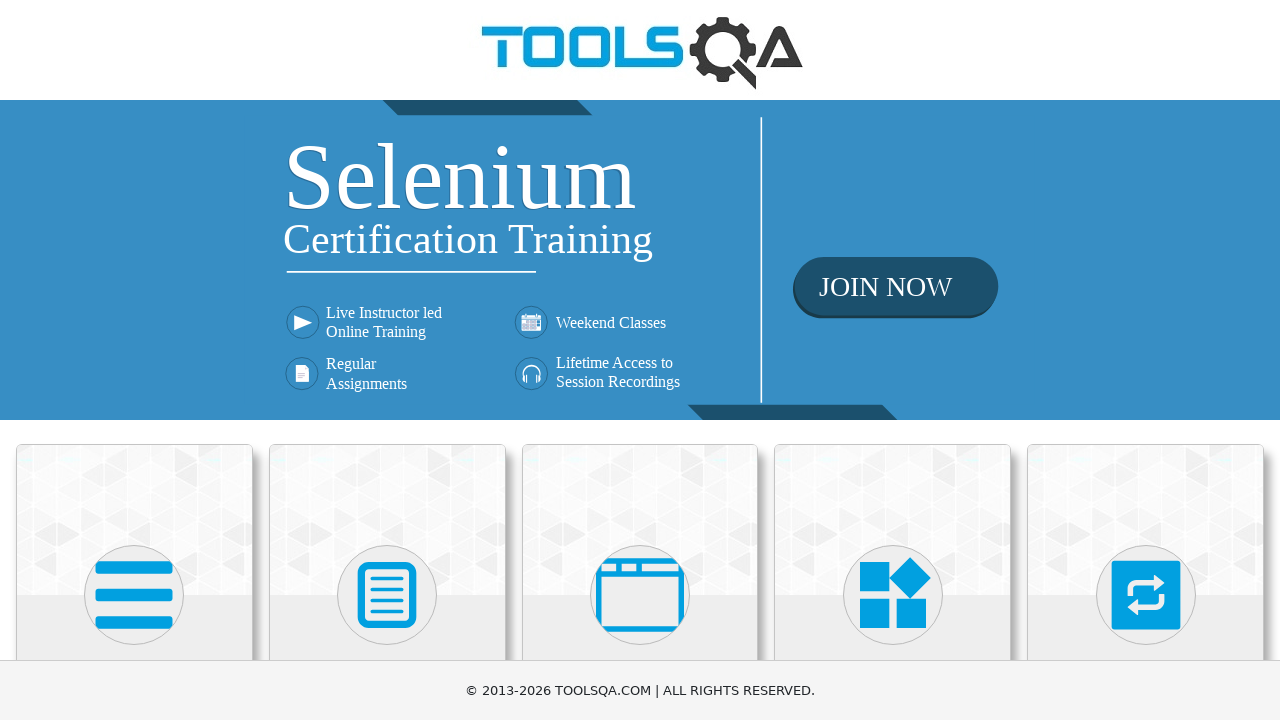

Clicked on Elements section at (134, 360) on text=Elements
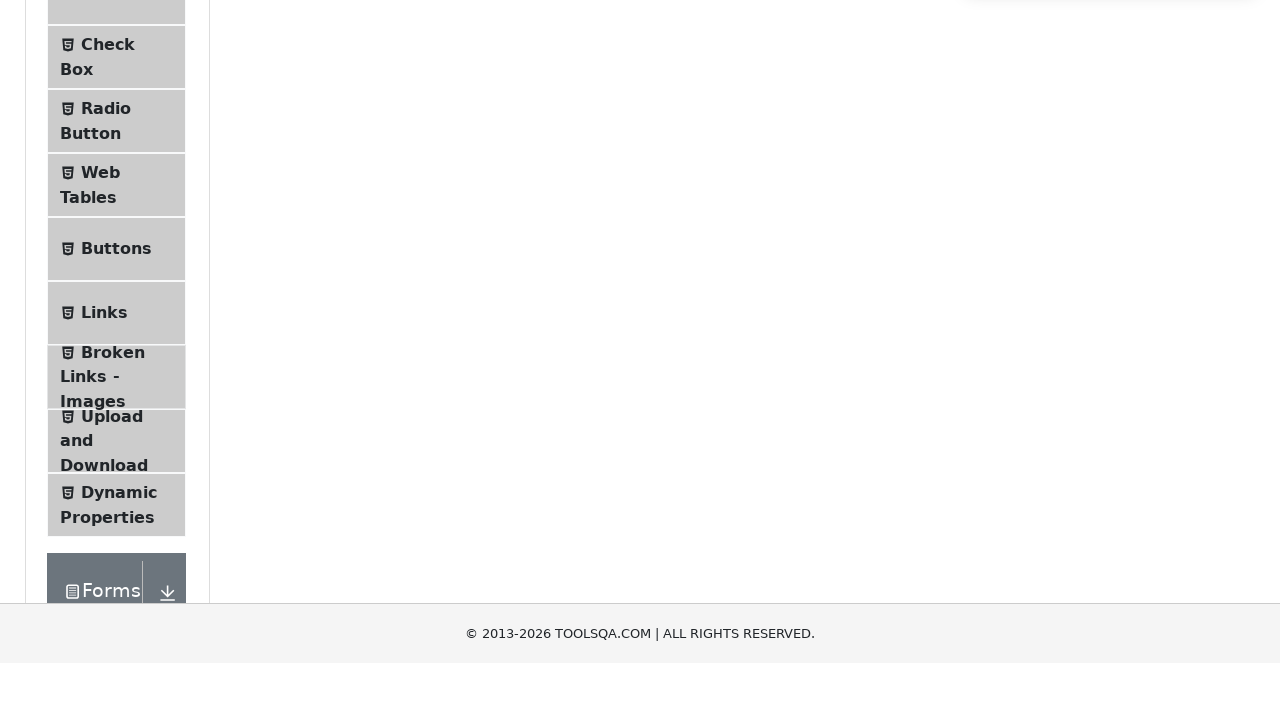

Clicked on Web Tables menu item at (100, 440) on text=Web Tables
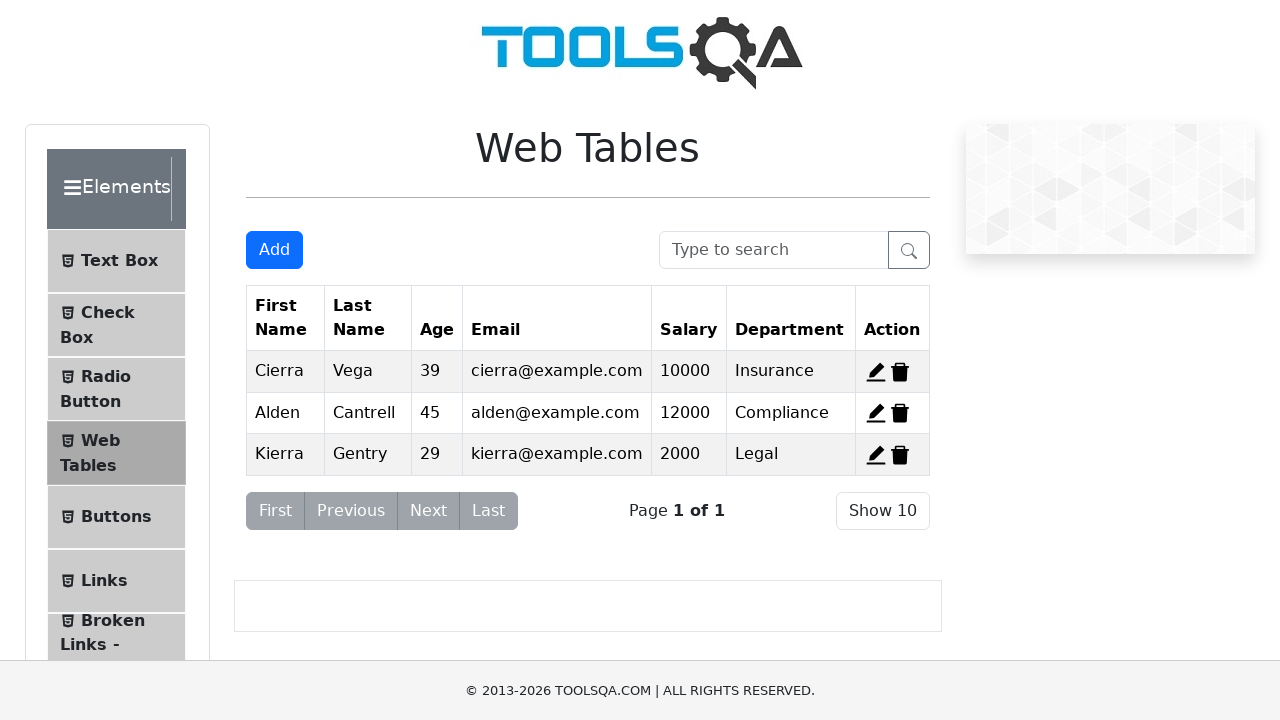

Clicked Add button to create new record at (274, 250) on #addNewRecordButton
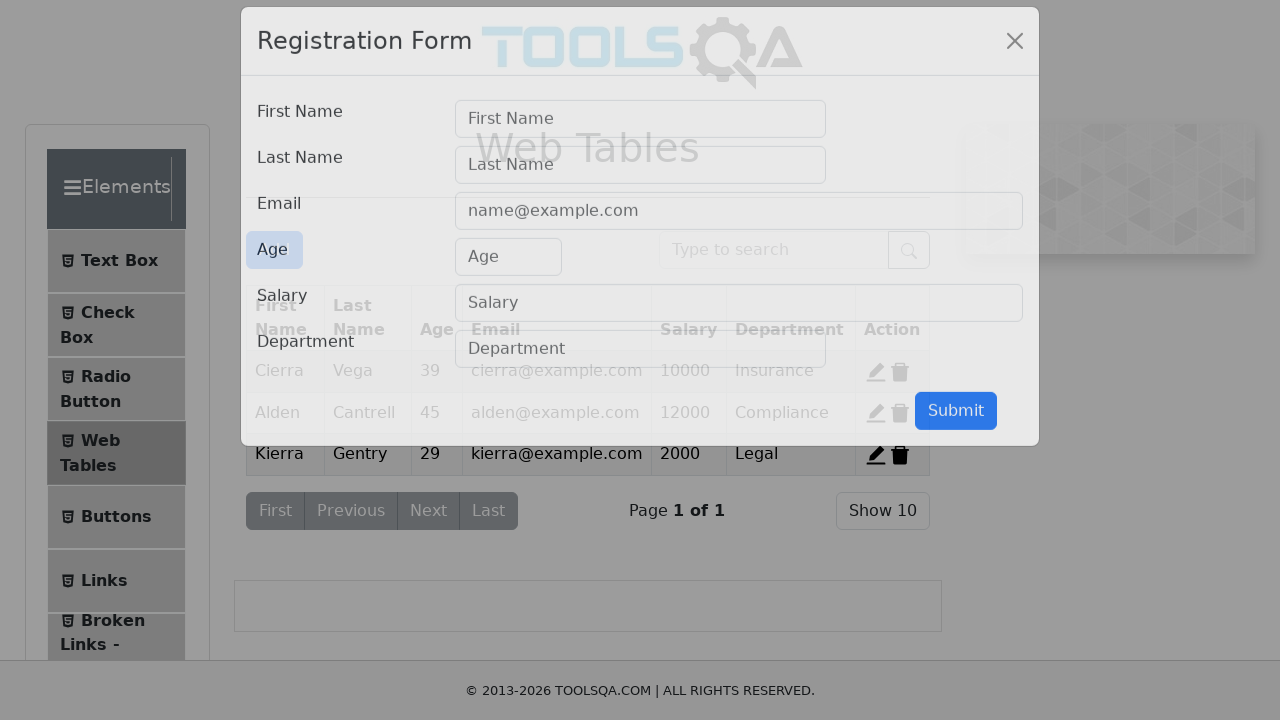

Filled first name field with 'Ivan' on #firstName
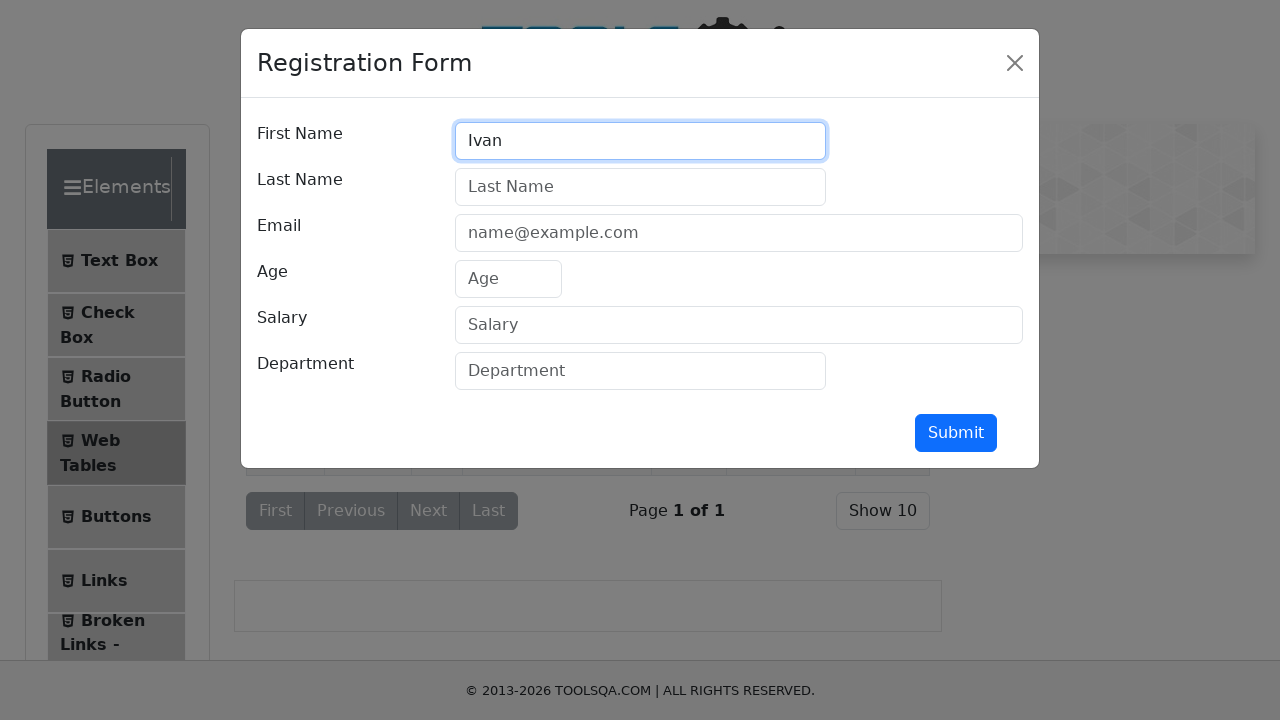

Filled last name field with 'Ivanović' on #lastName
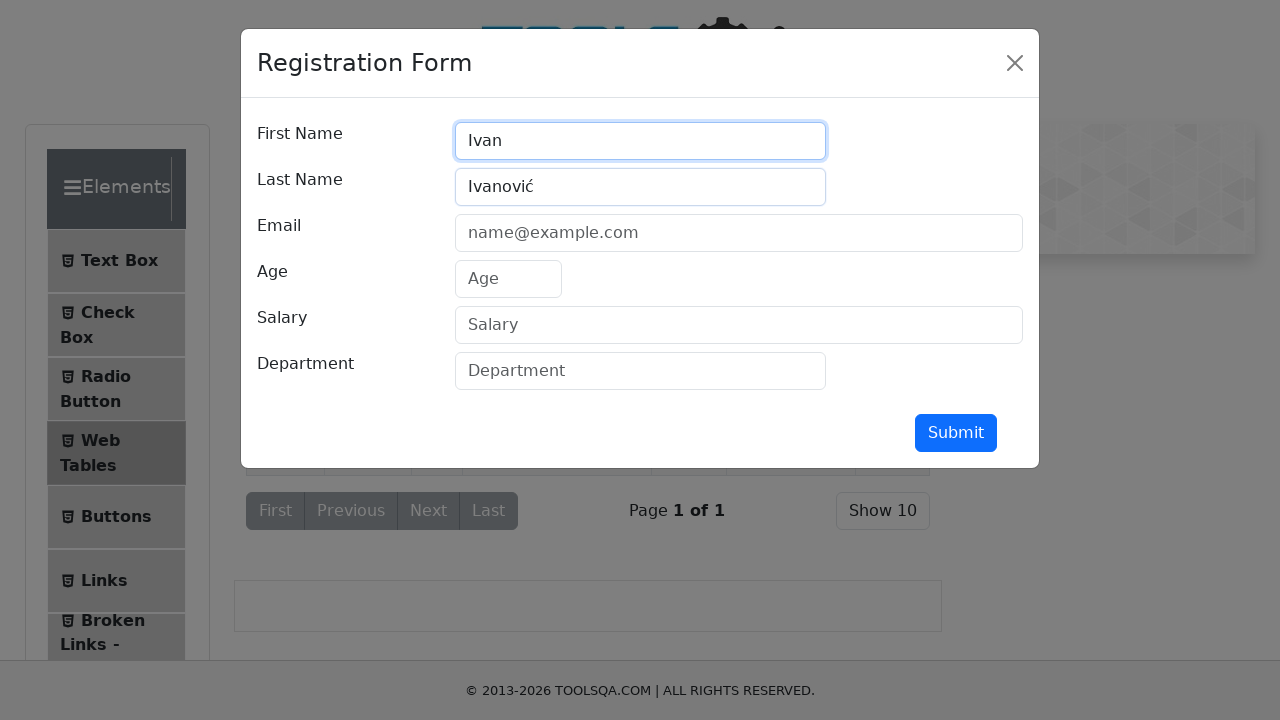

Filled email field with 'ivan.ivanovic@gmail.com' on #userEmail
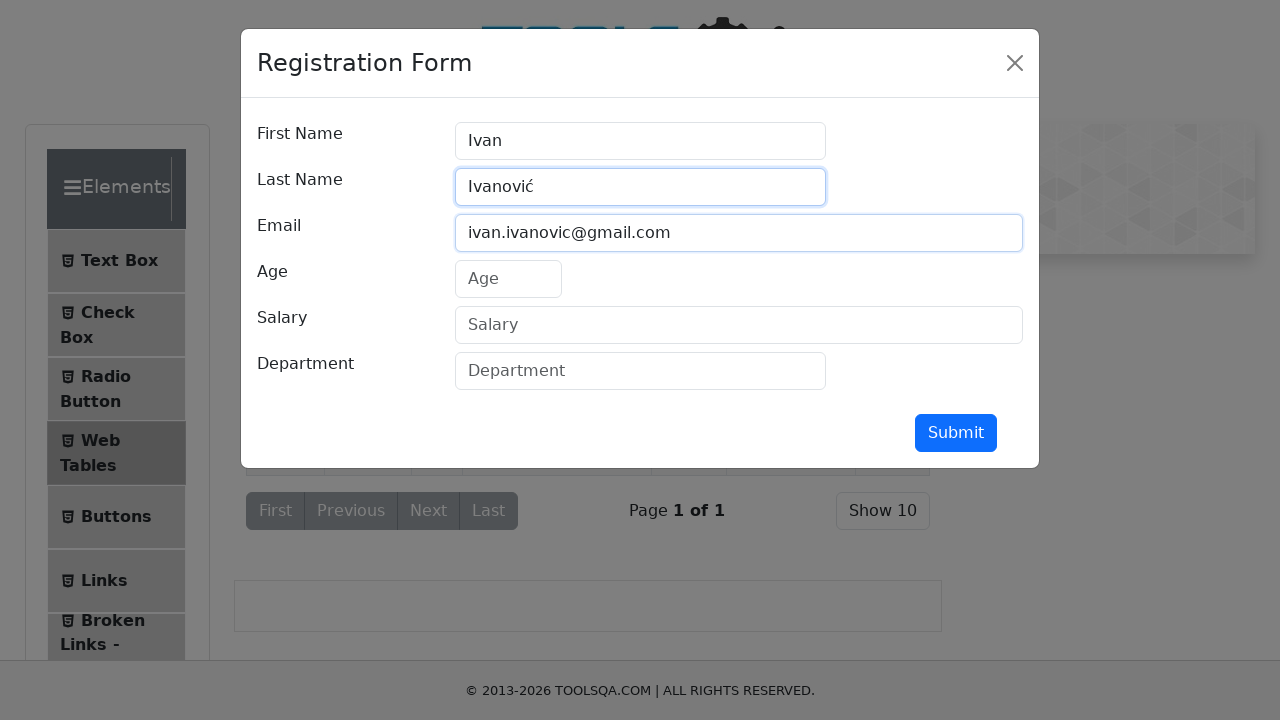

Filled age field with '23' on #age
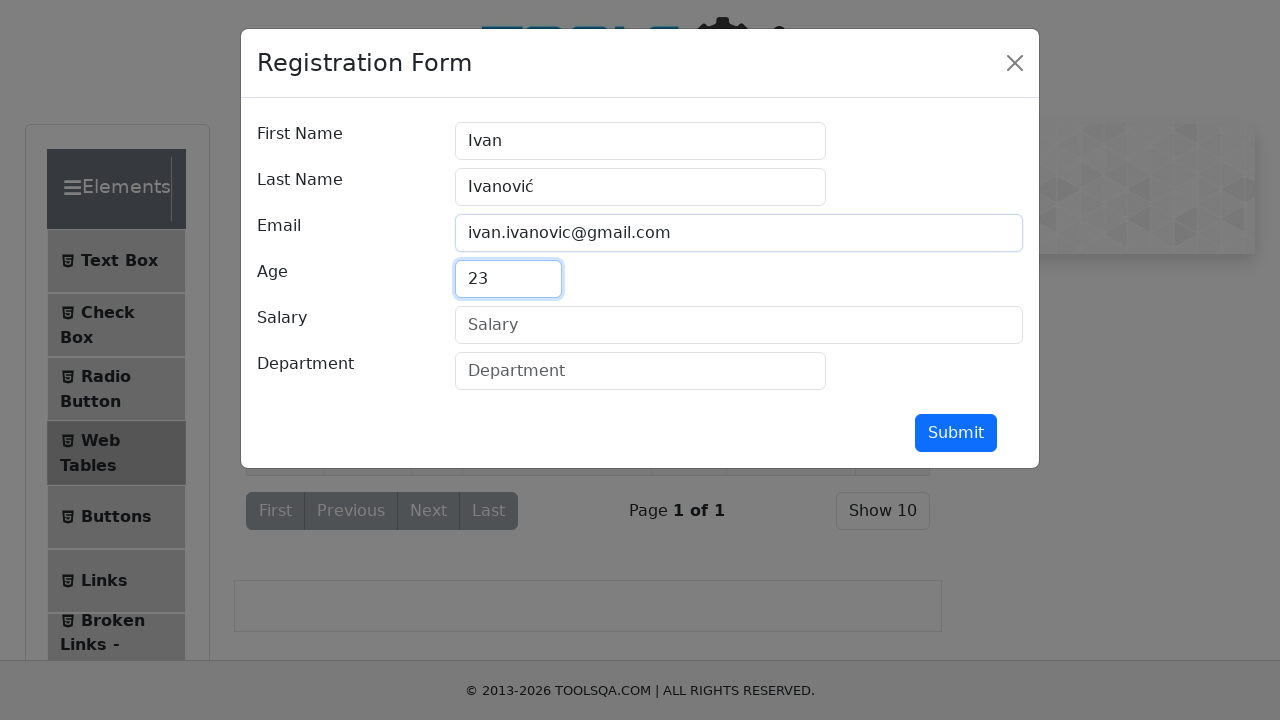

Filled salary field with '1200' on #salary
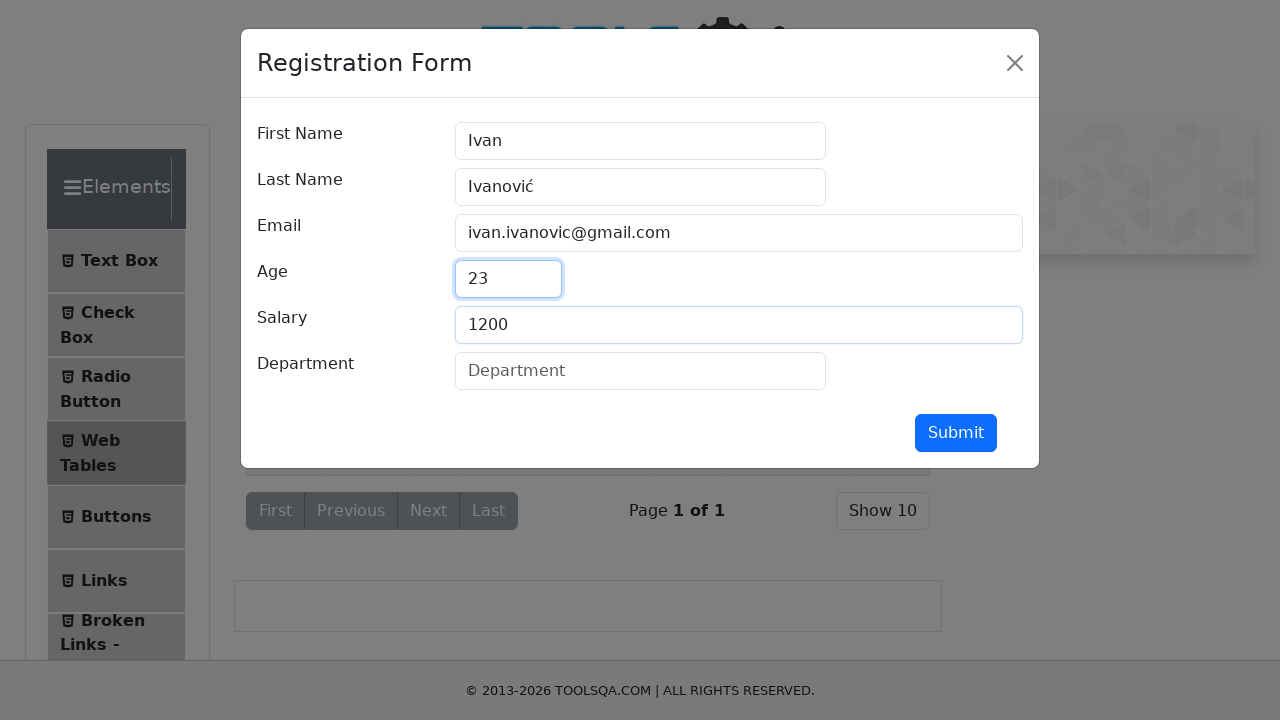

Filled department field with 'QA' on #department
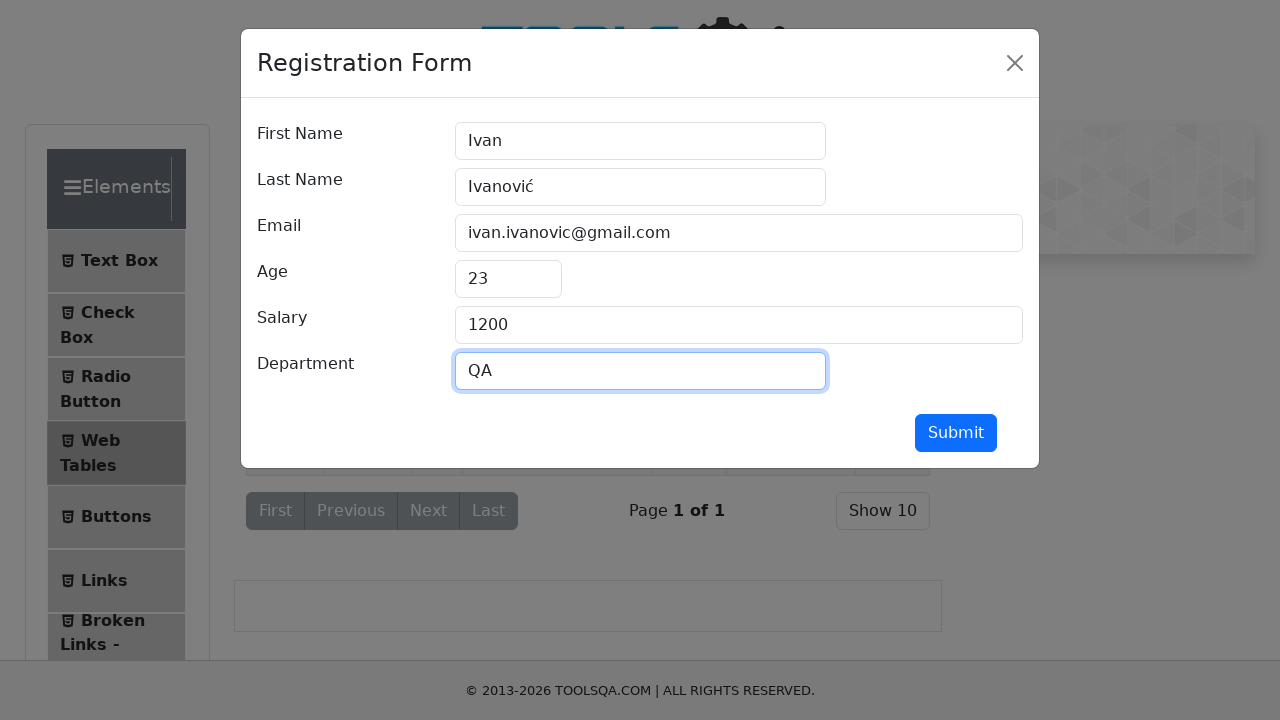

Clicked submit button to add new record at (956, 433) on #submit
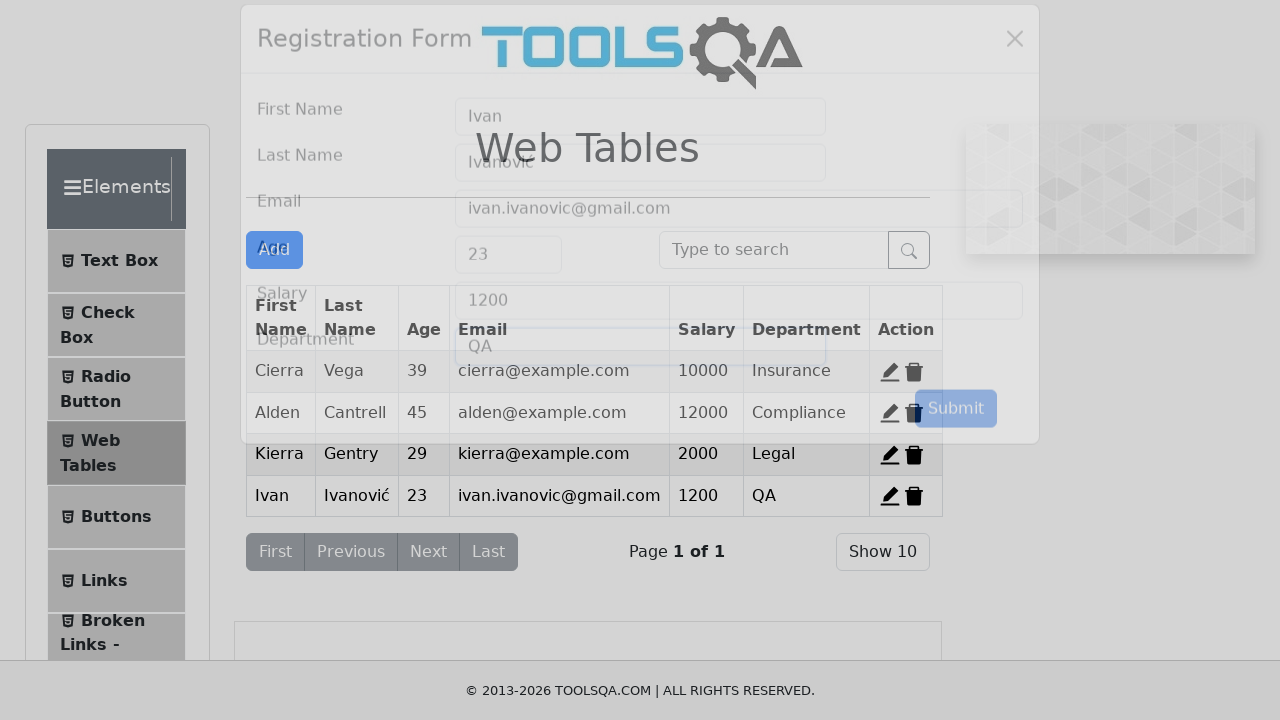

Clicked delete button to remove the new record at (914, 496) on #delete-record-4
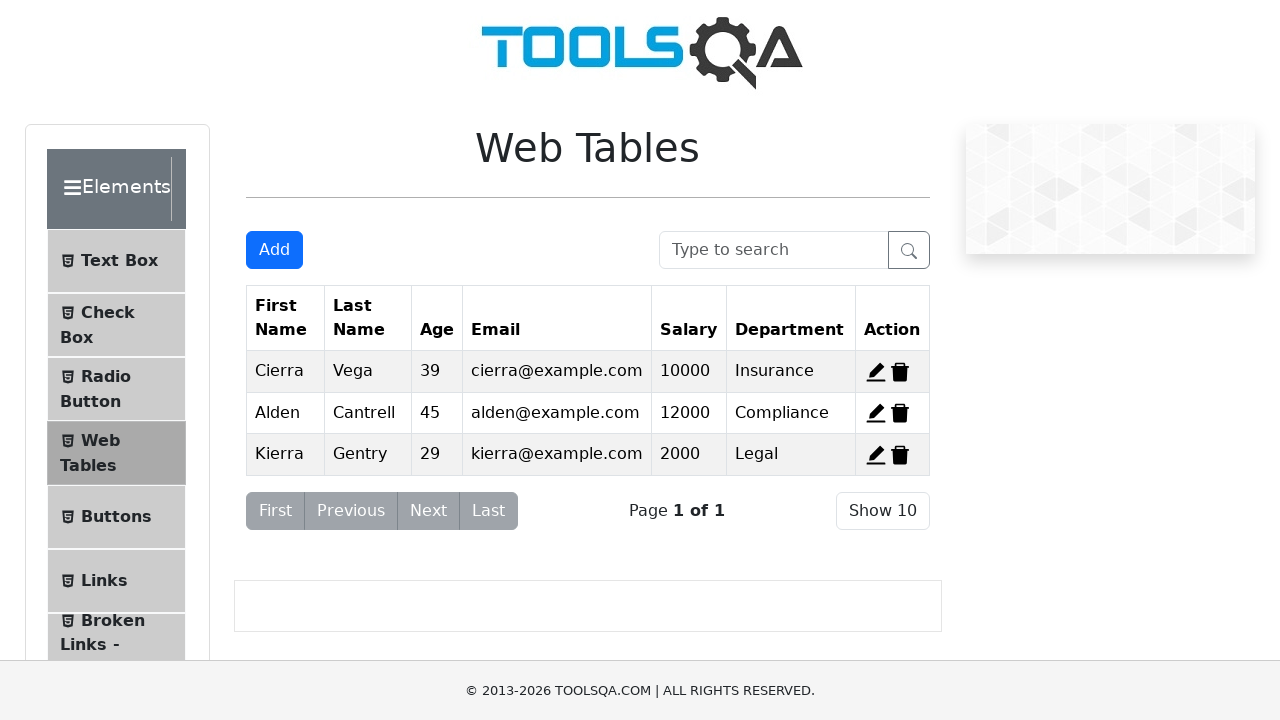

Waited 500ms for deletion to complete
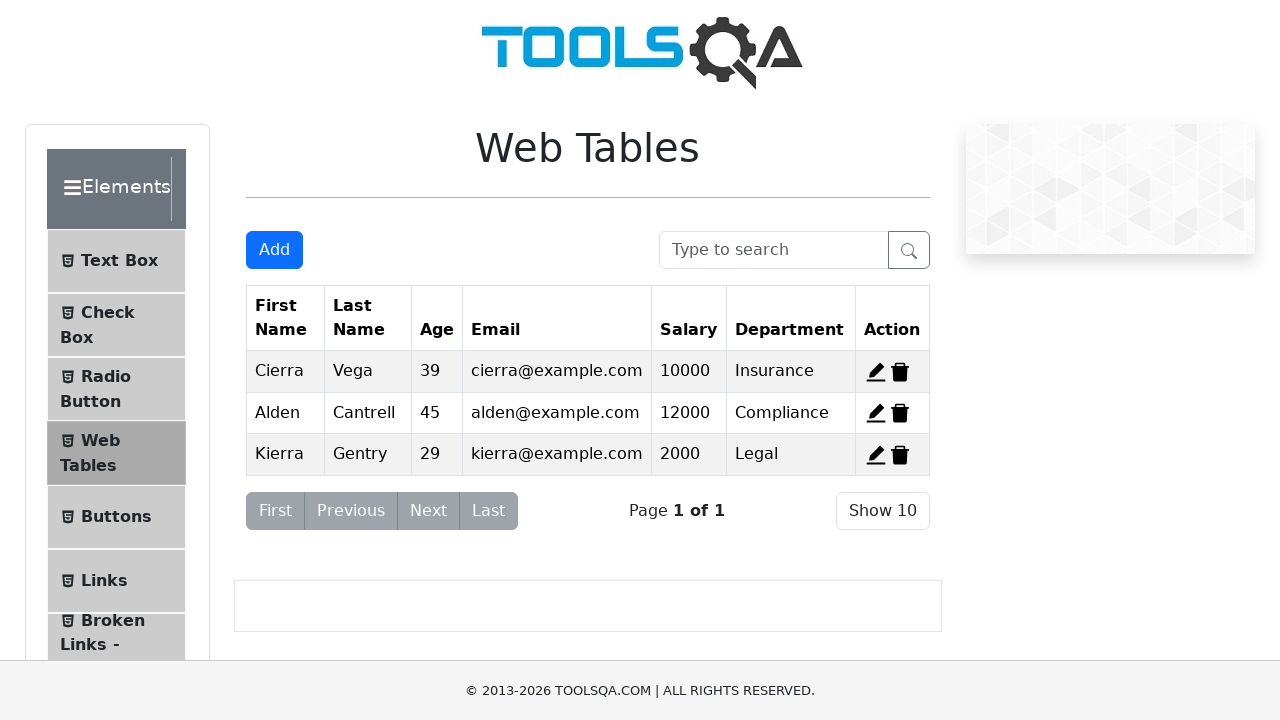

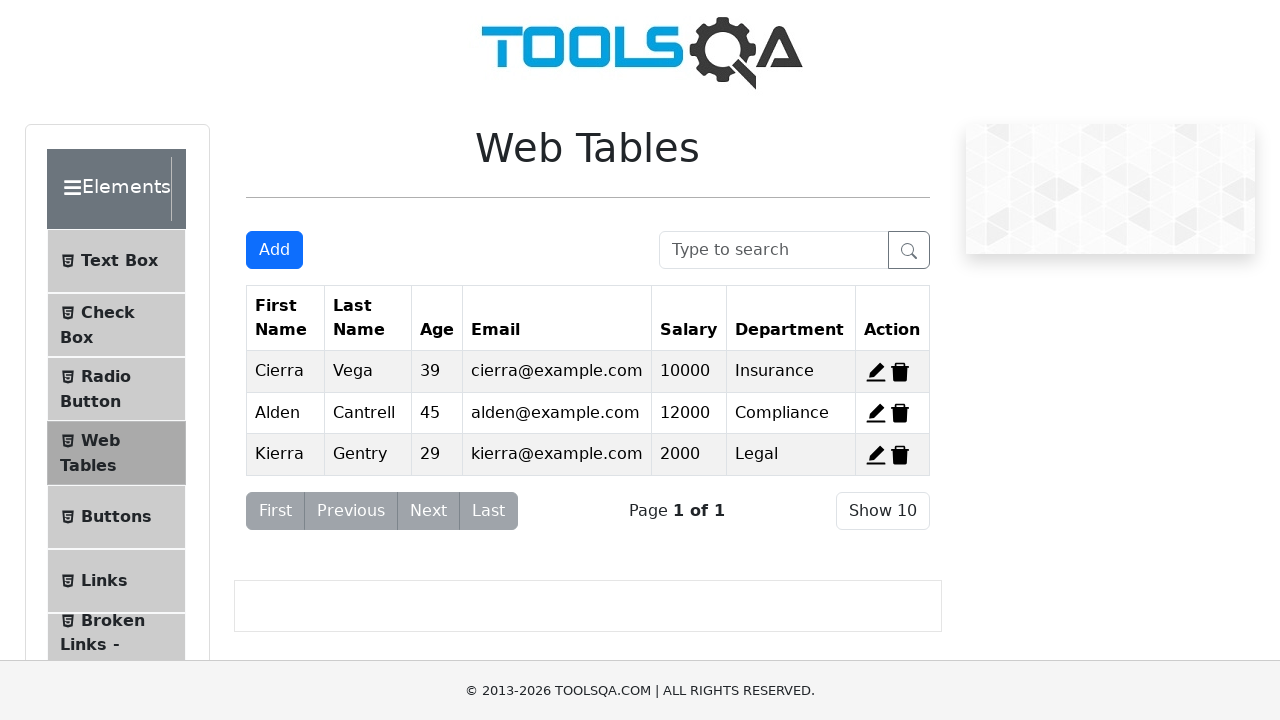